Tests a practice form submission by filling in name, email fields, clicking a checkbox, selecting dropdown options, and submitting the form to verify success message

Starting URL: https://rahulshettyacademy.com/angularpractice/

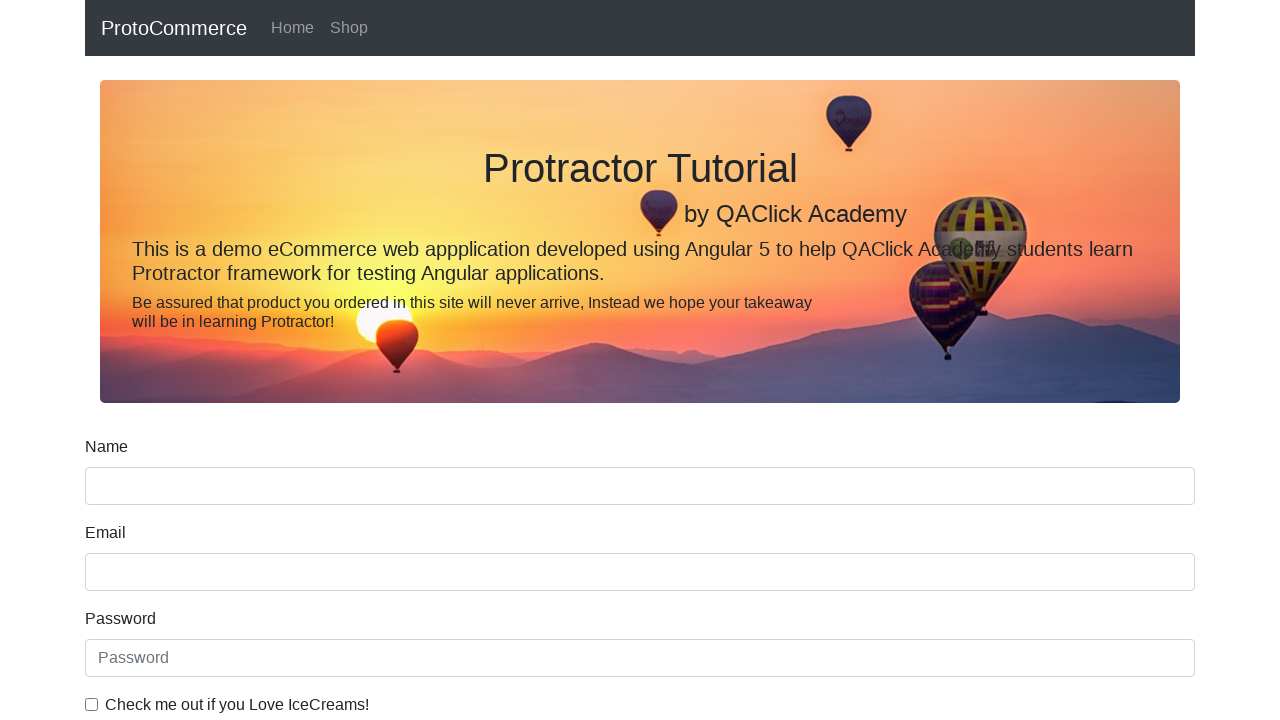

Filled name field with 'GuruPrasad' on input[name='name']
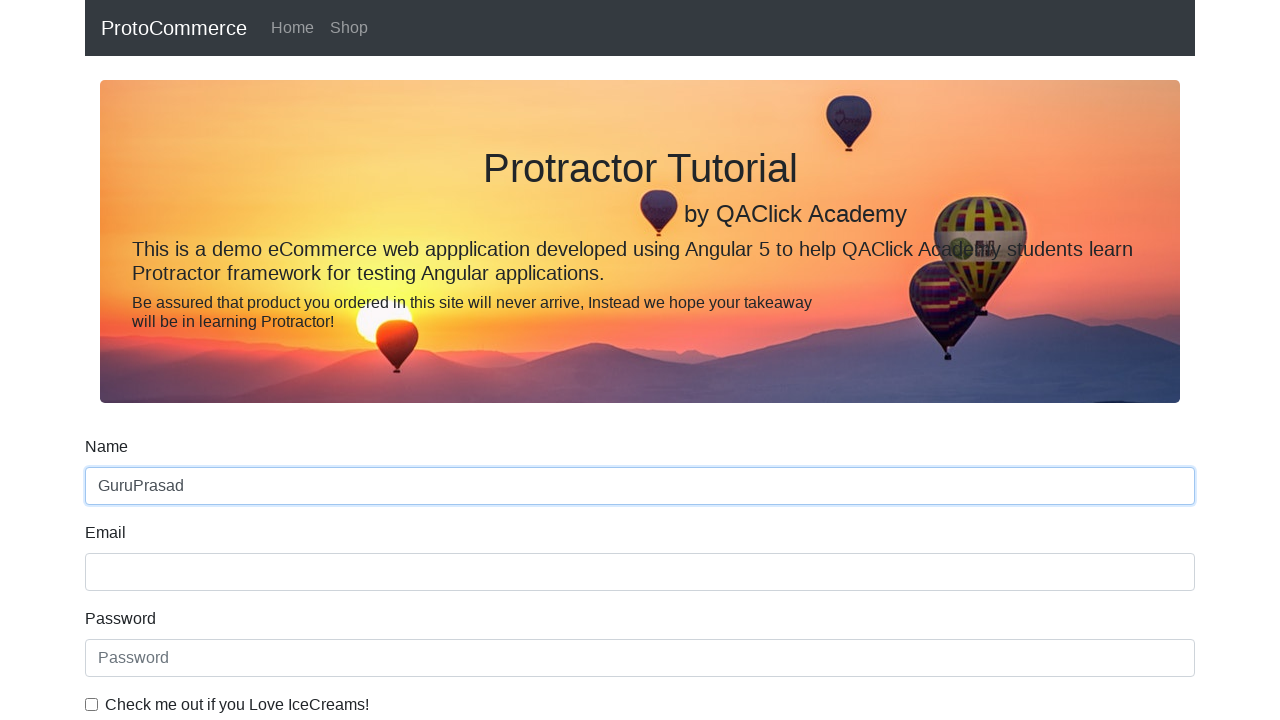

Filled email field with 'gurursprasad@gmail.com' on input[name='email']
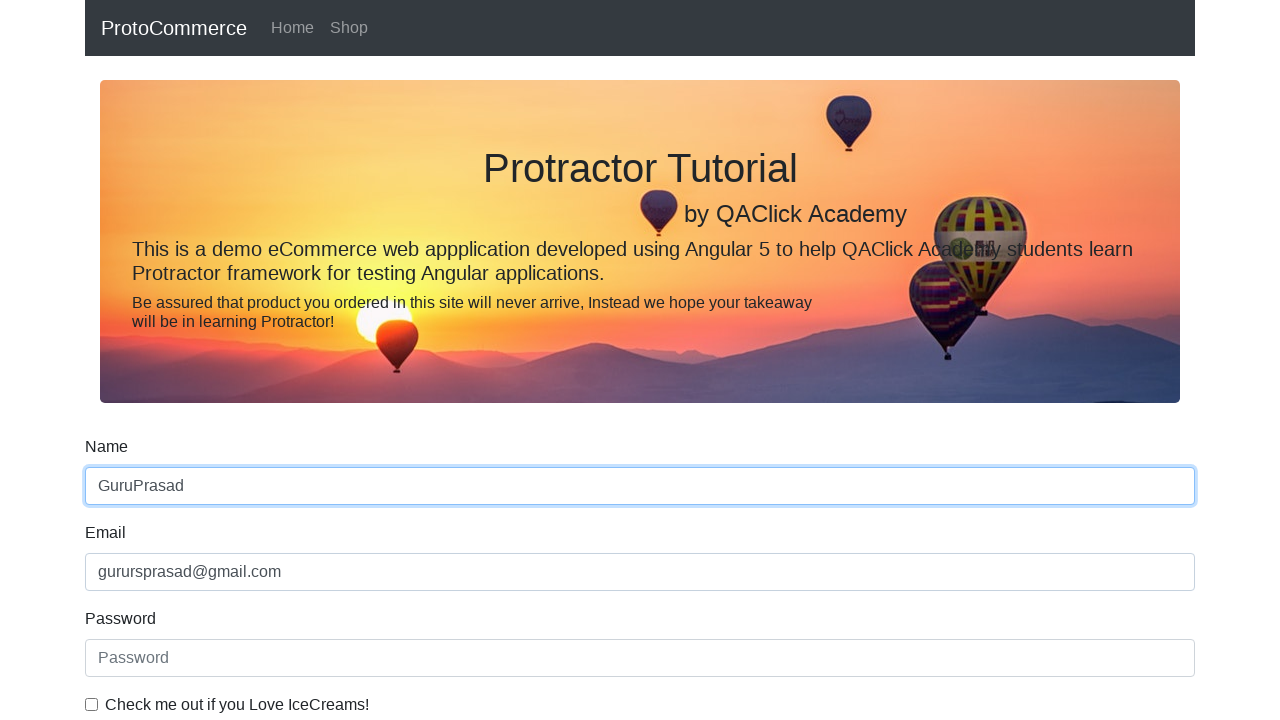

Clicked checkbox to agree to terms at (92, 704) on #exampleCheck1
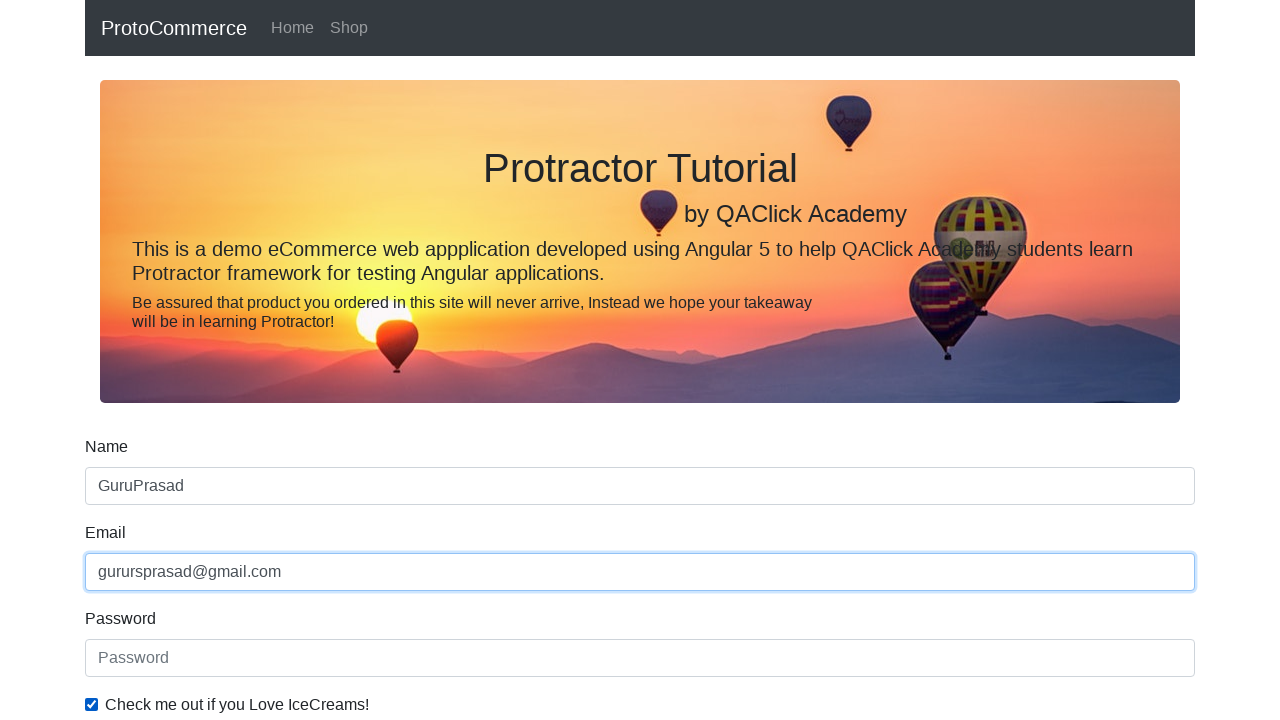

Selected 'Female' from gender dropdown by label on #exampleFormControlSelect1
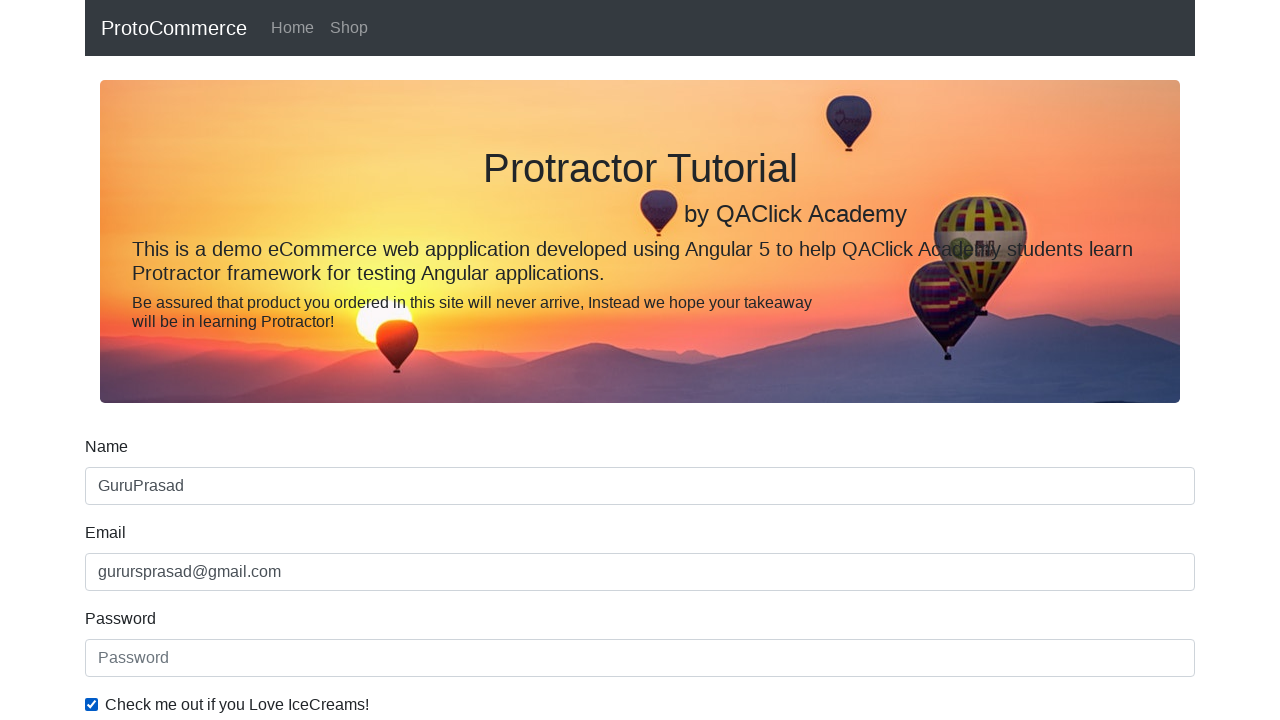

Selected dropdown option at index 0 on #exampleFormControlSelect1
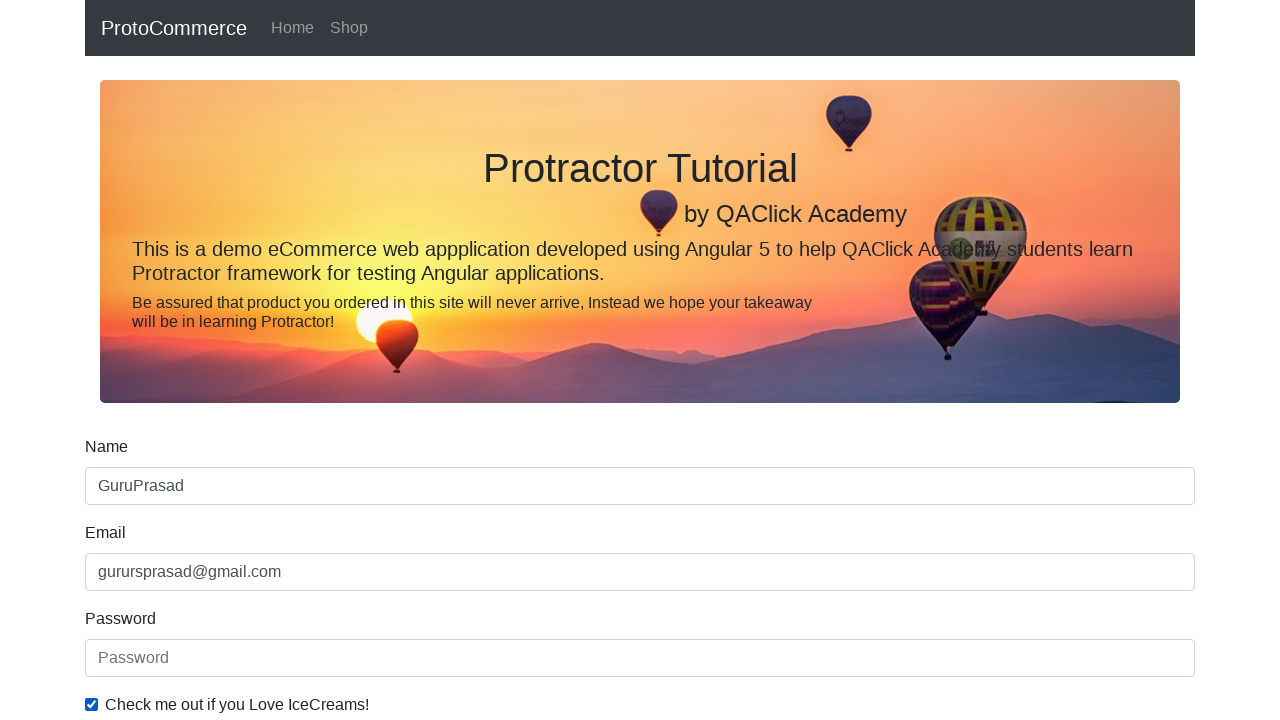

Clicked form submit button at (123, 491) on input[type='submit']
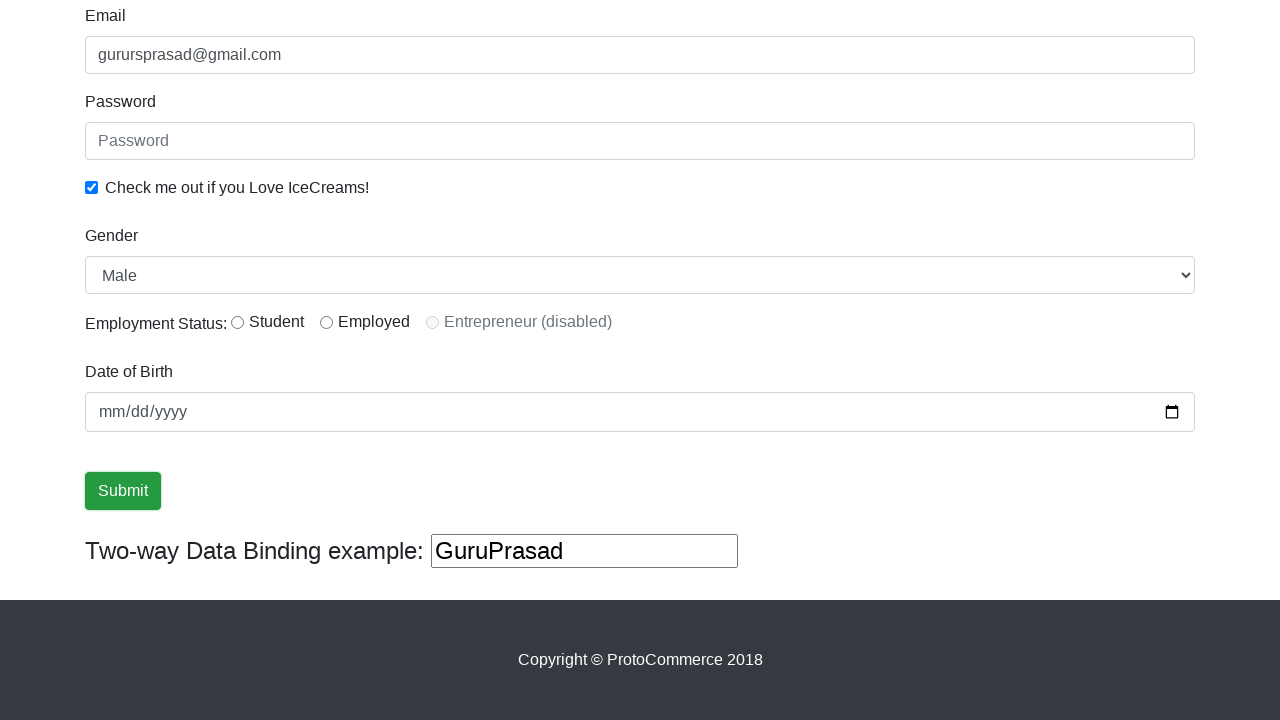

Success message appeared after form submission
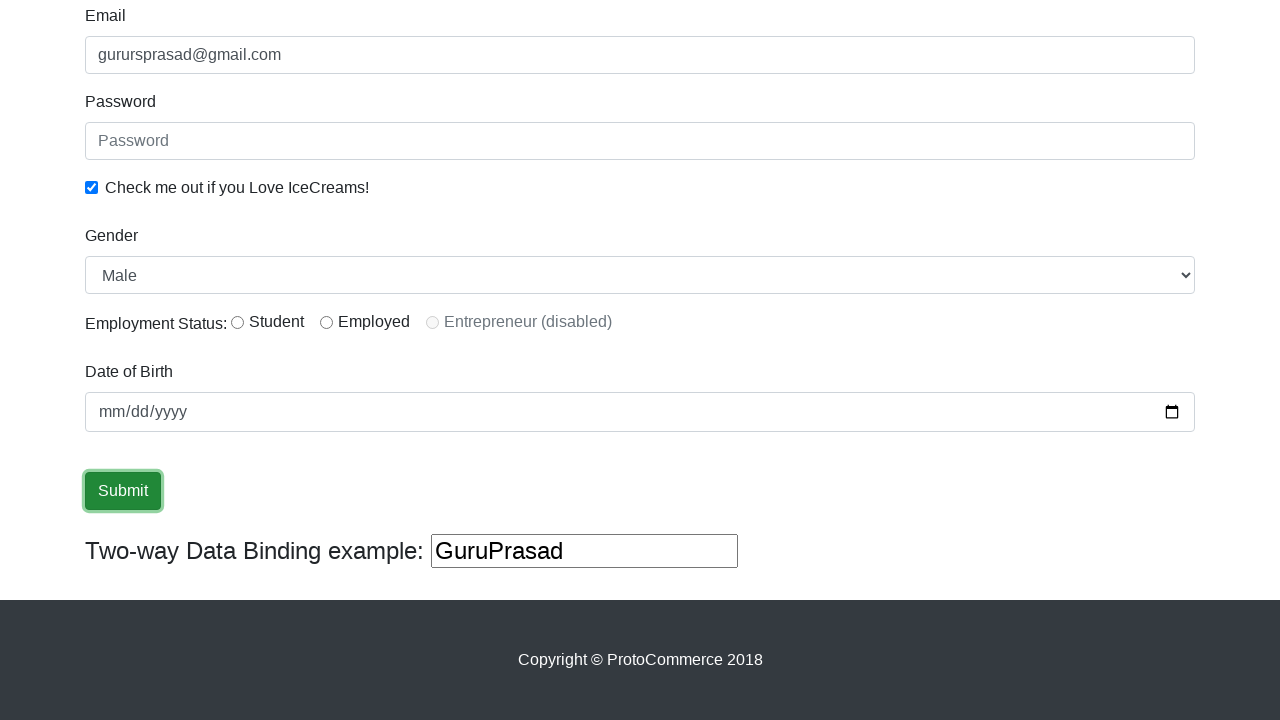

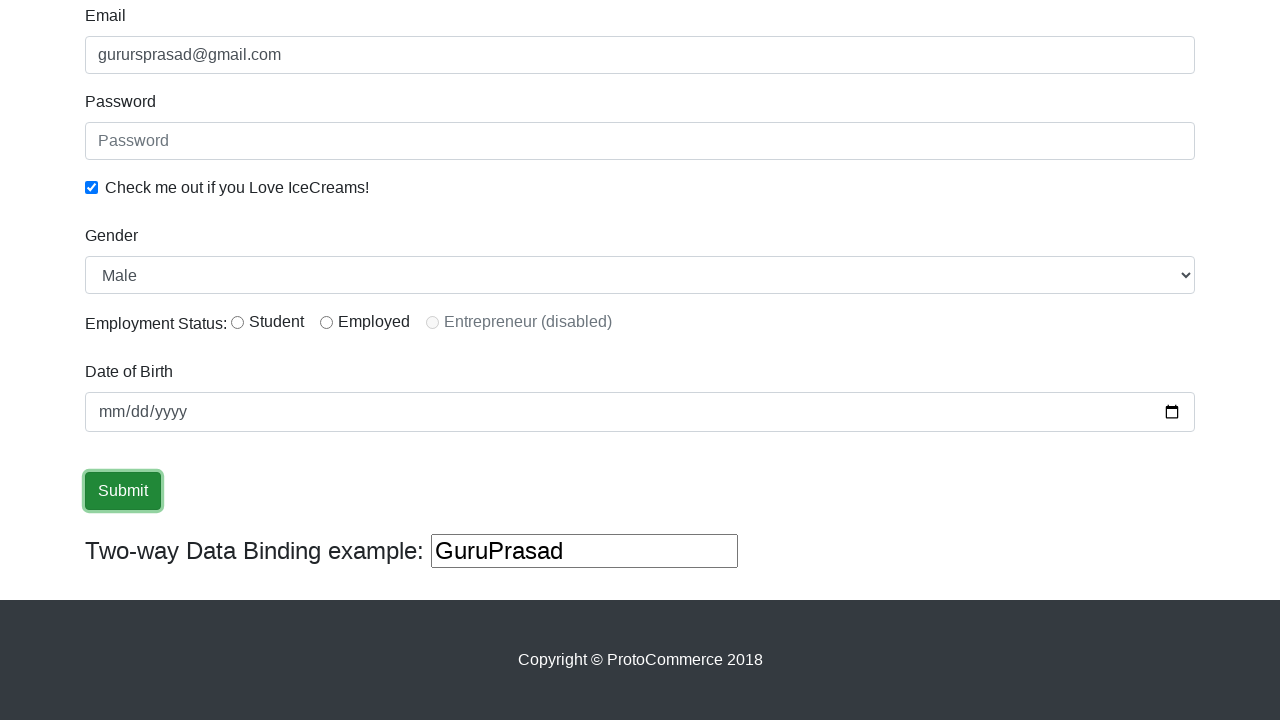